Verifies that the page title of the OrangeHRM demo site is correct

Starting URL: https://opensource-demo.orangehrmlive.com/

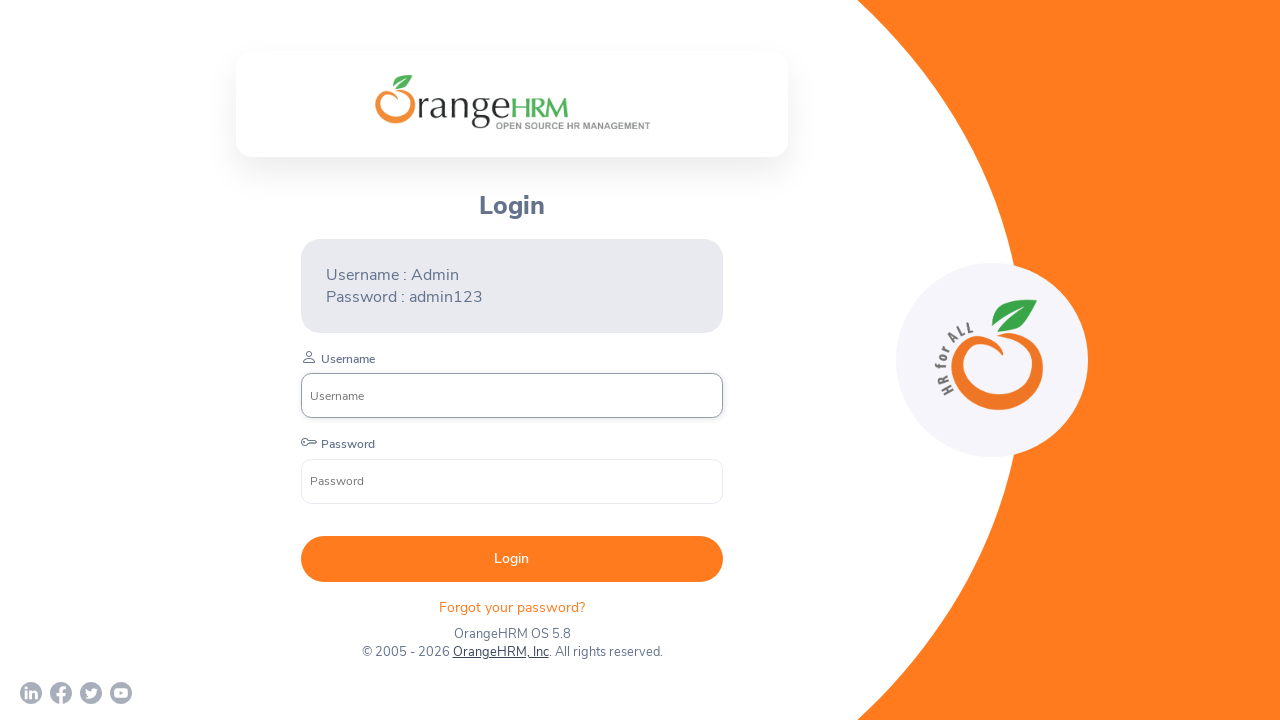

Waited for page to load (domcontentloaded state)
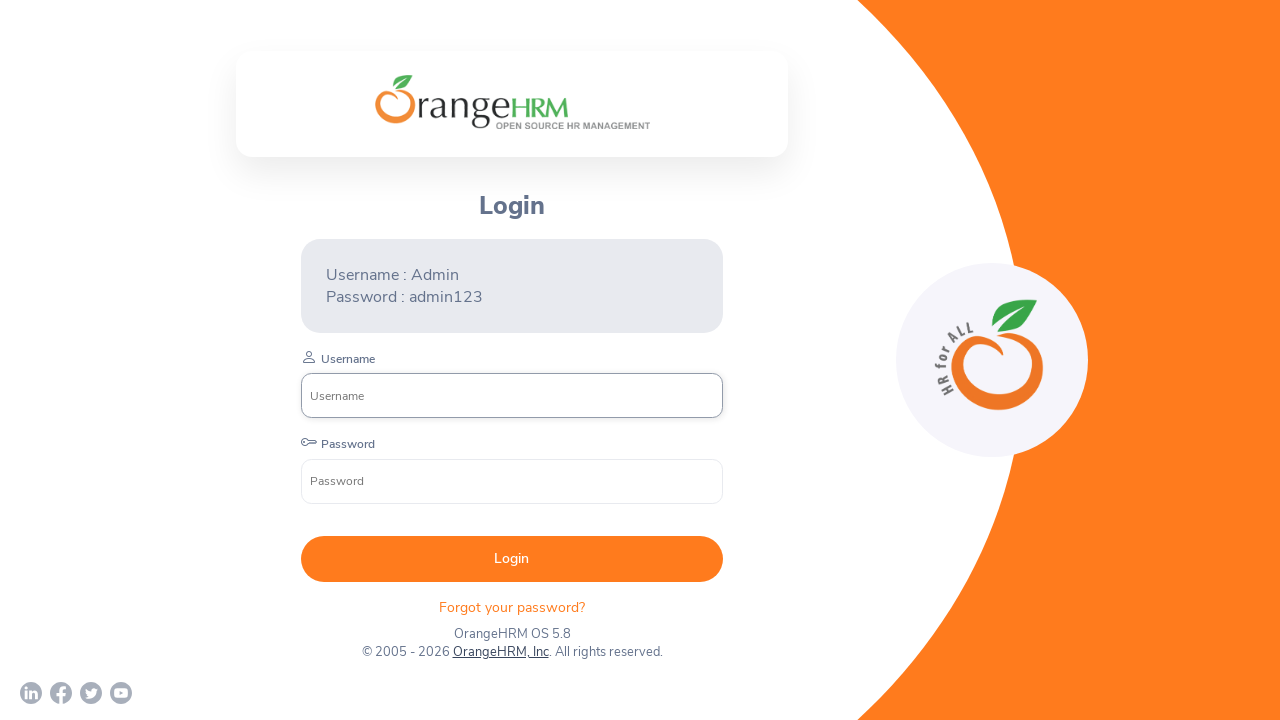

Retrieved page title: 'OrangeHRM'
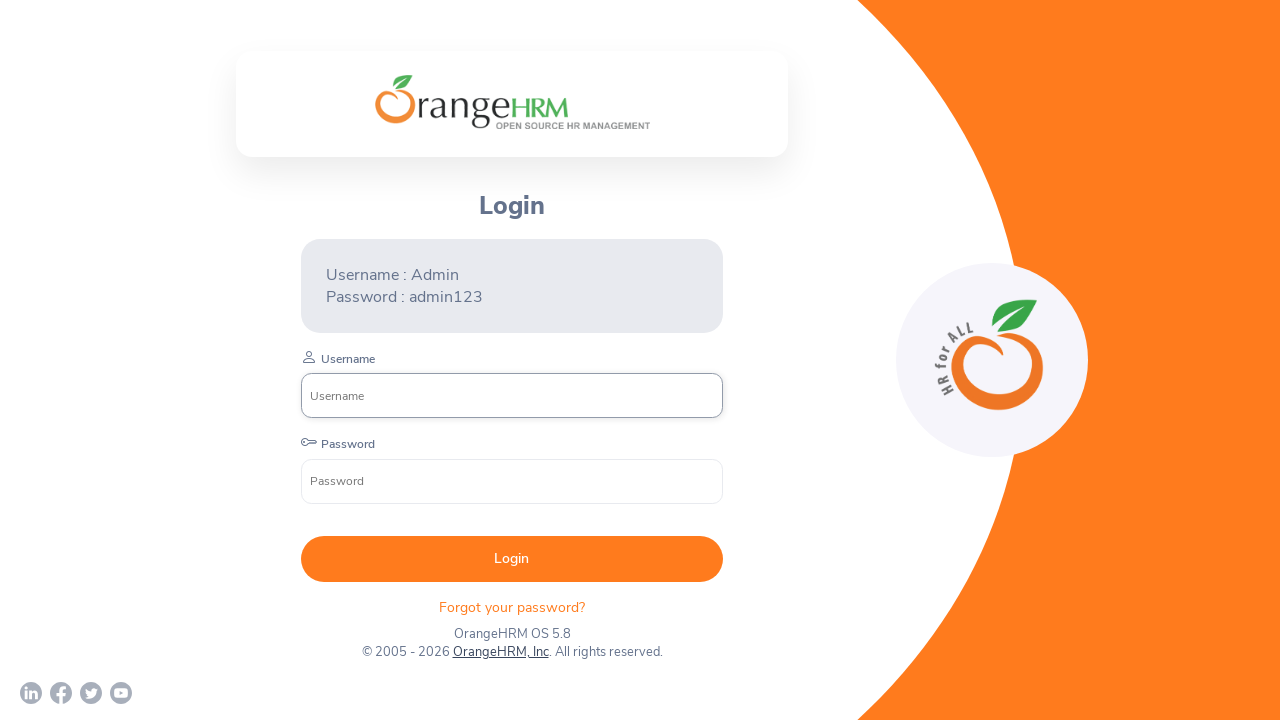

Verified page title matches expected value 'OrangeHRM'
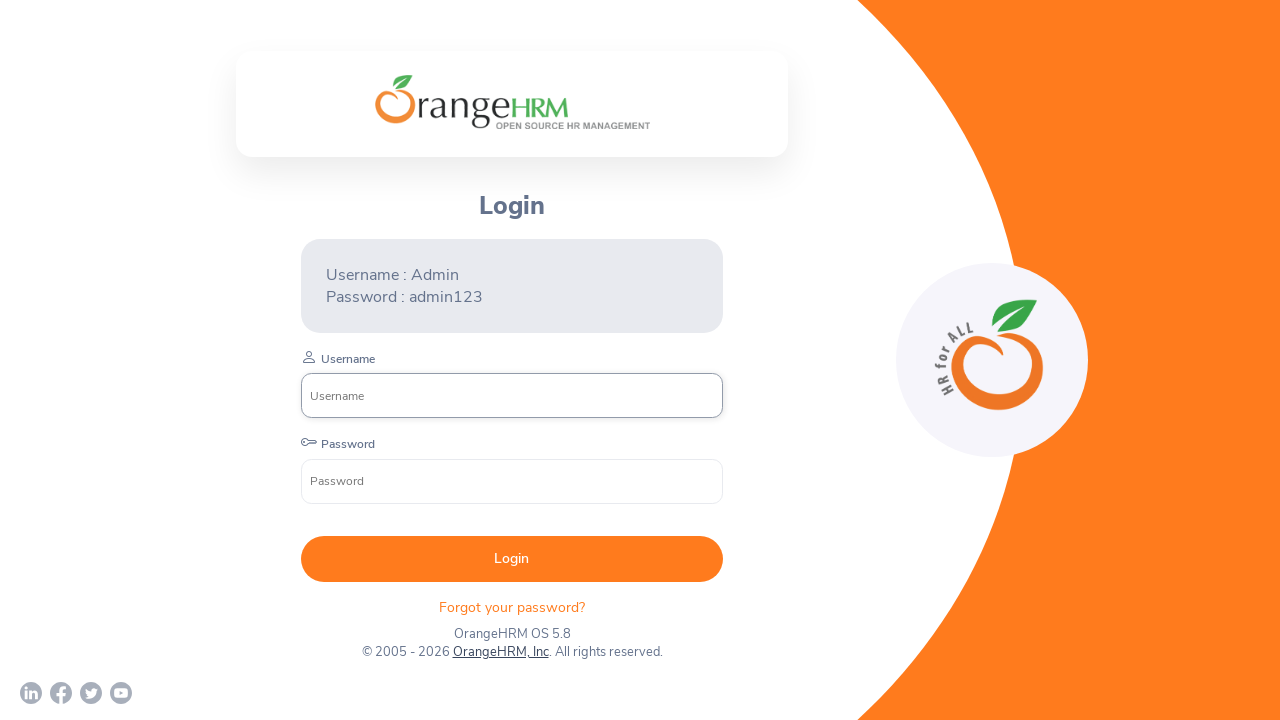

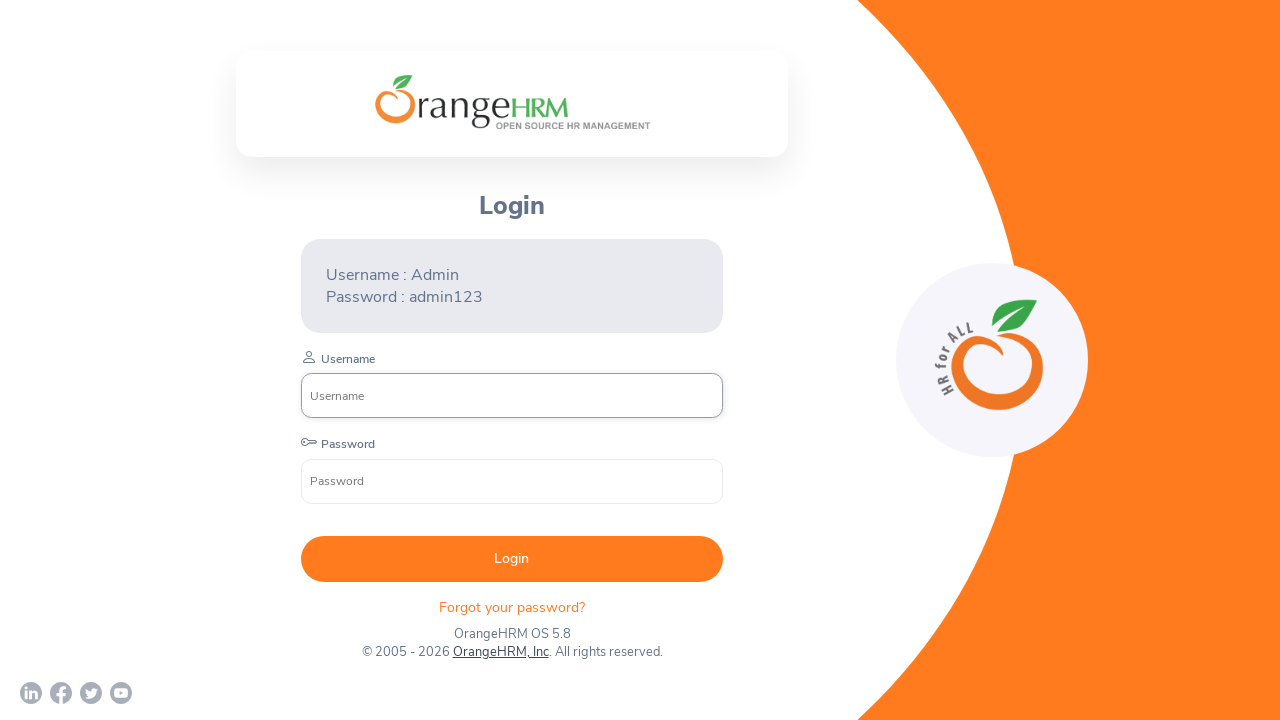